Tests checkbox interaction by clicking on a specific checkbox element on a form testing page

Starting URL: https://formy-project.herokuapp.com/checkbox

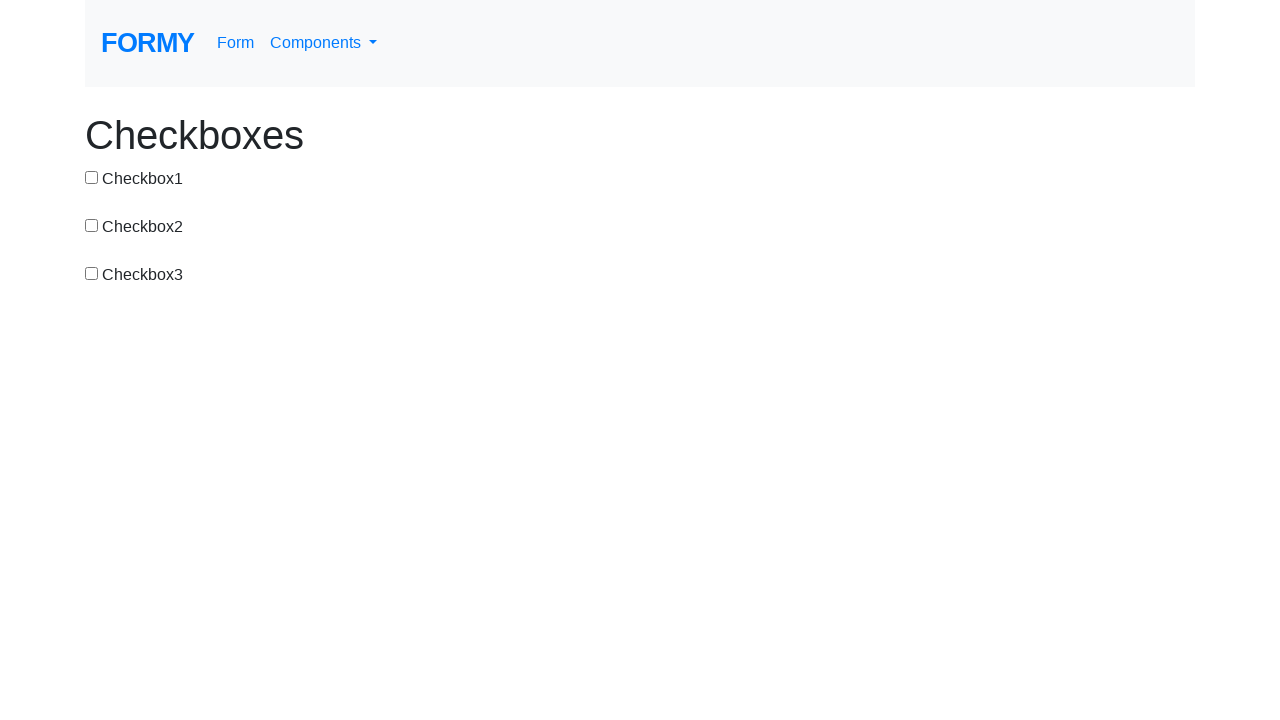

Navigated to checkbox form testing page
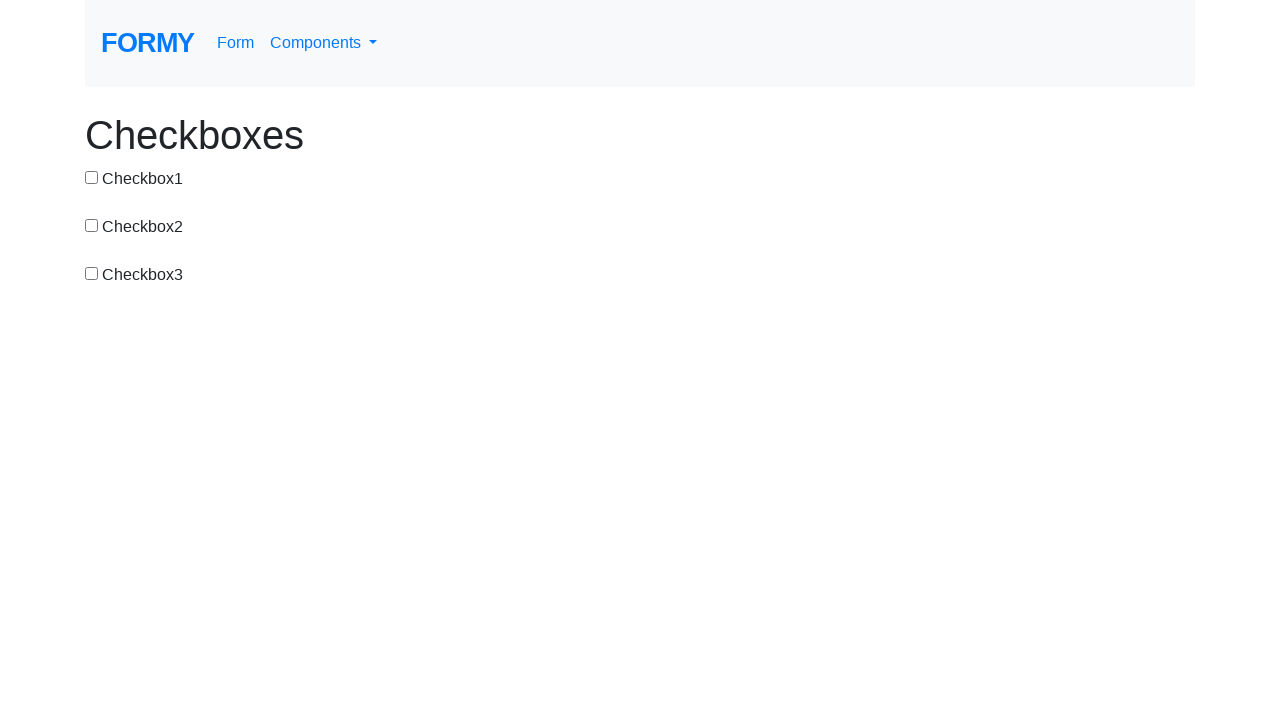

Clicked on checkbox-3 element at (92, 273) on #checkbox-3
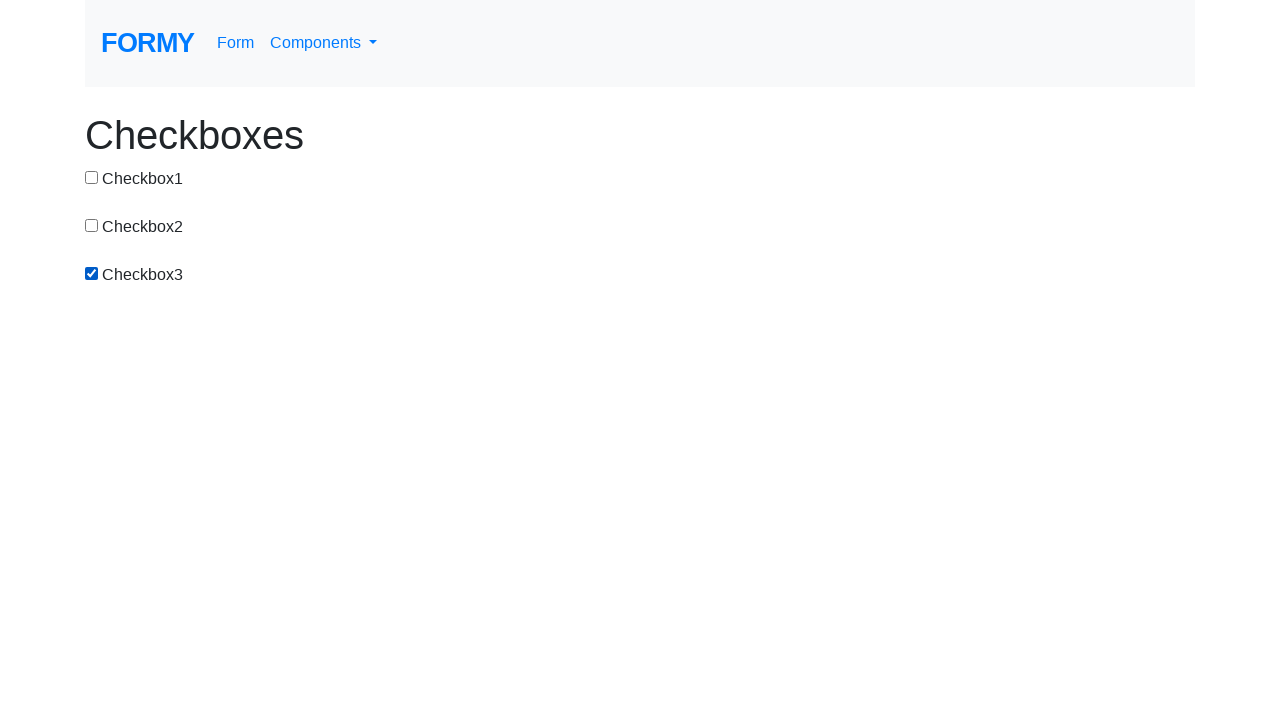

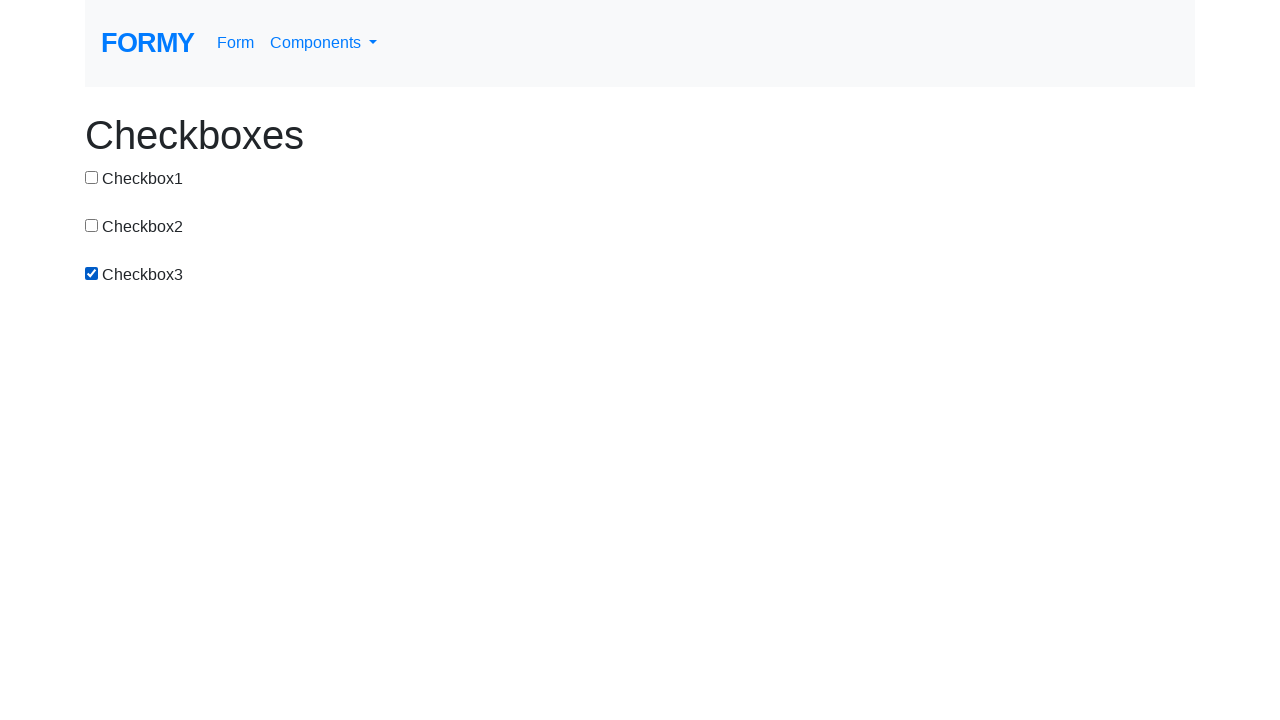